Tests drag and drop functionality by dragging a draggable element and dropping it onto a droppable target on the jQuery UI demo page.

Starting URL: https://jqueryui.com/resources/demos/droppable/default.html

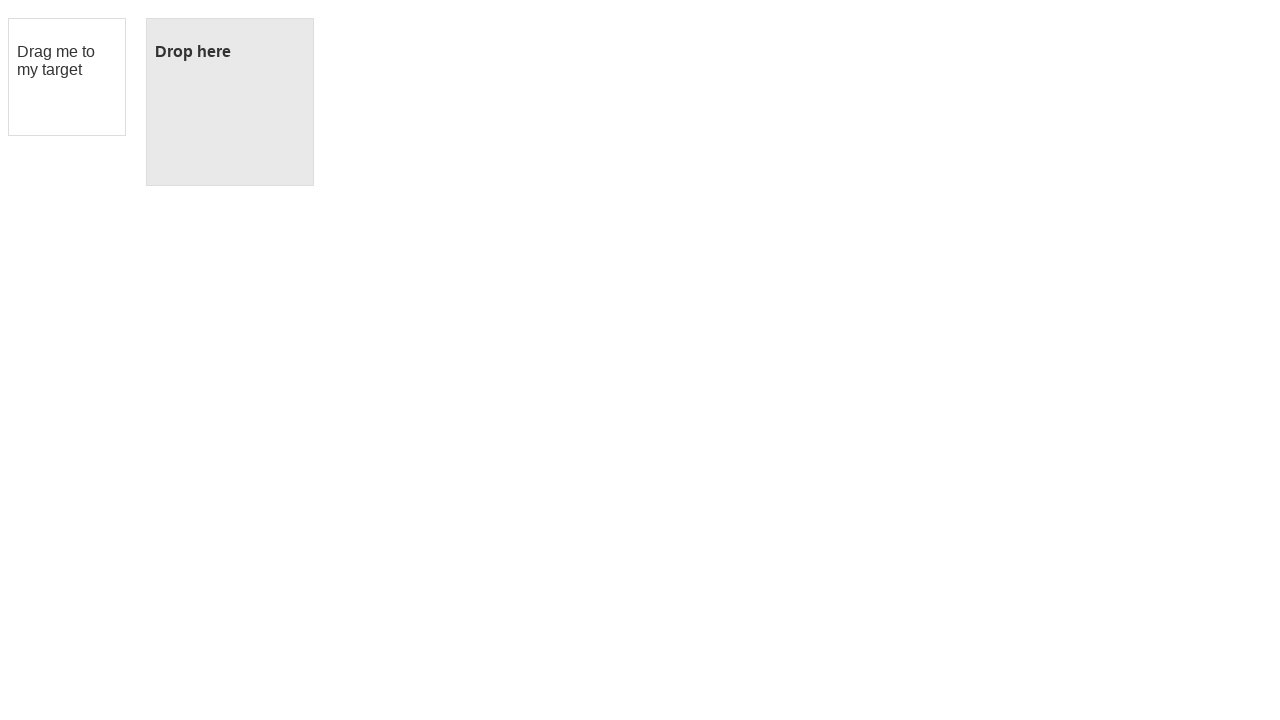

Waited for draggable element to be visible
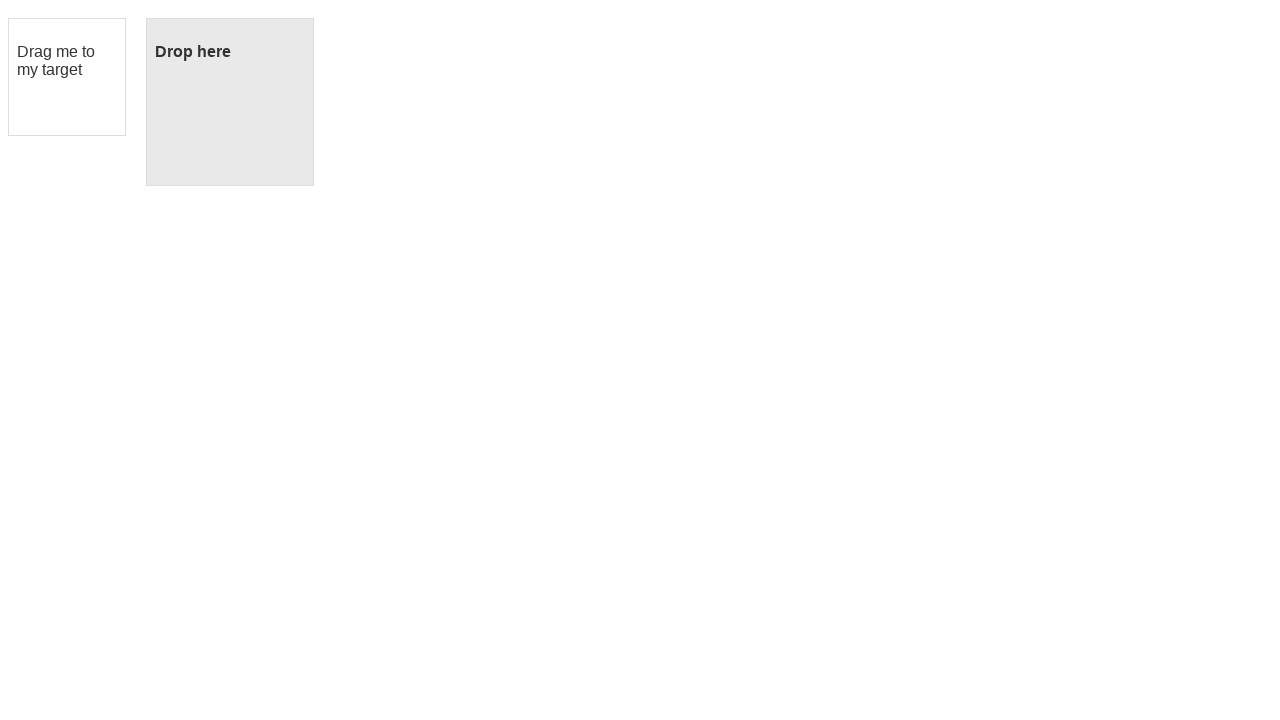

Waited for droppable target element to be visible
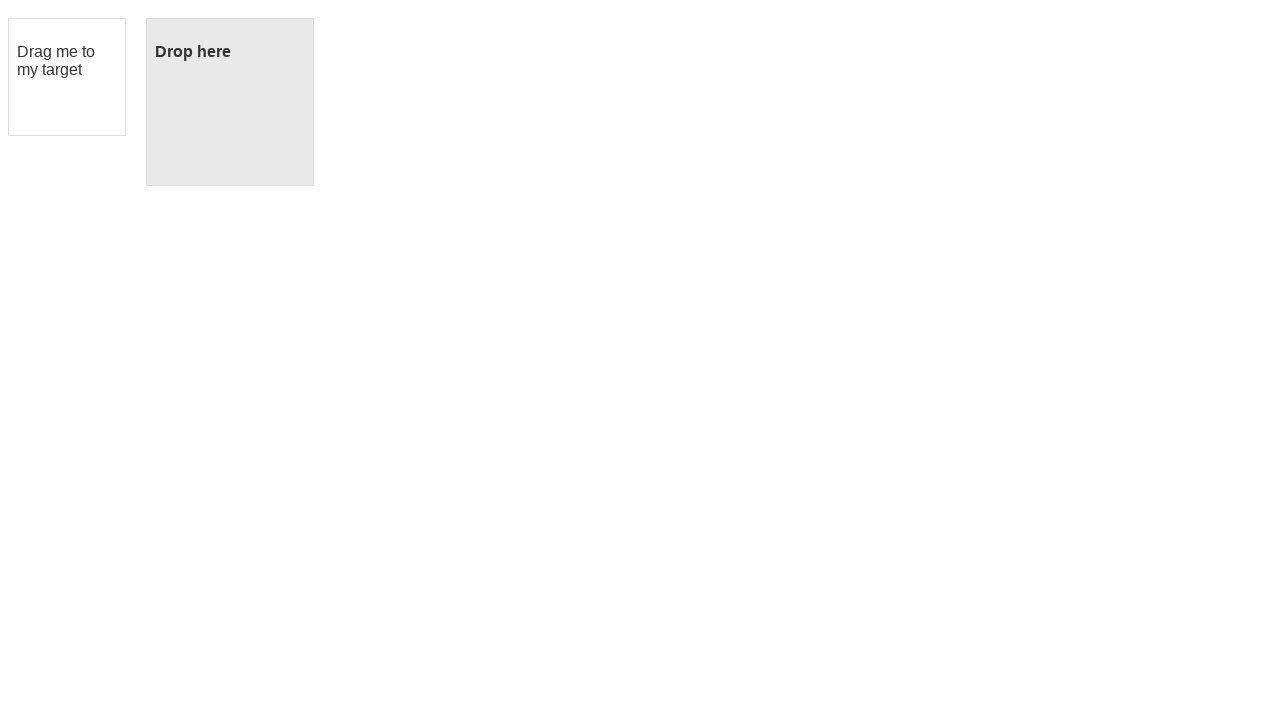

Located the draggable element
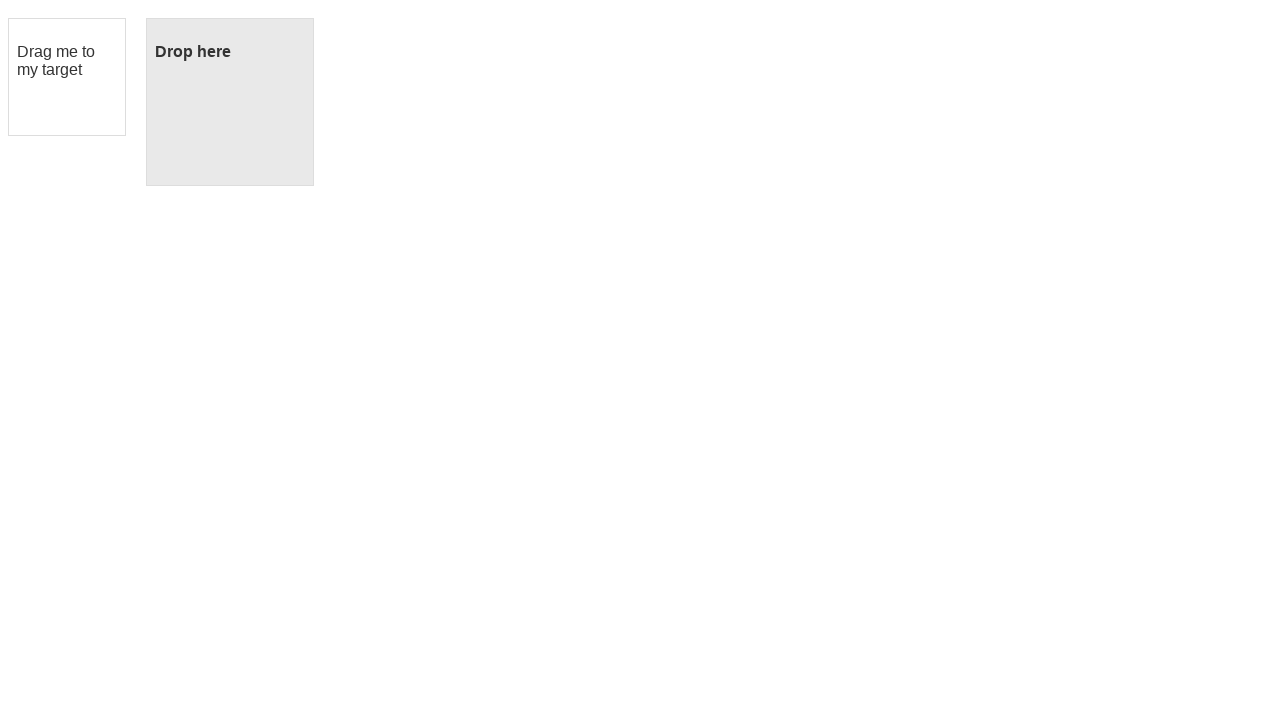

Located the droppable target element
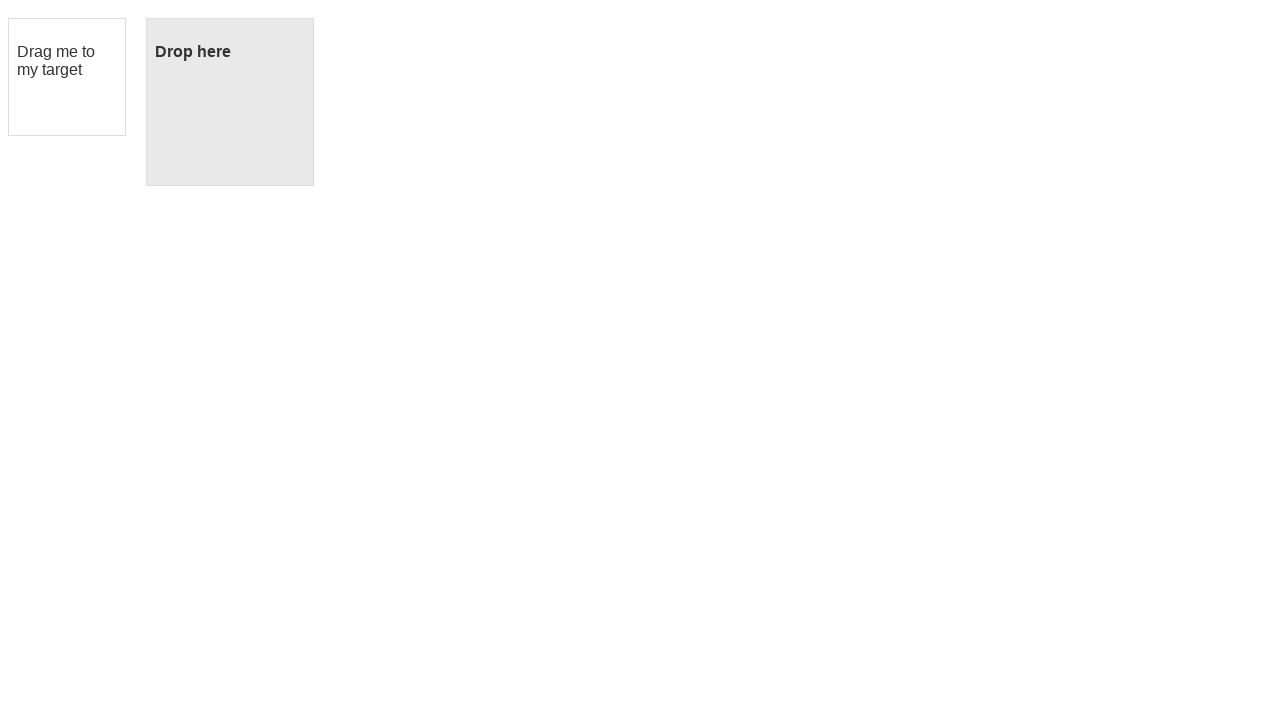

Dragged the draggable element and dropped it onto the droppable target at (230, 102)
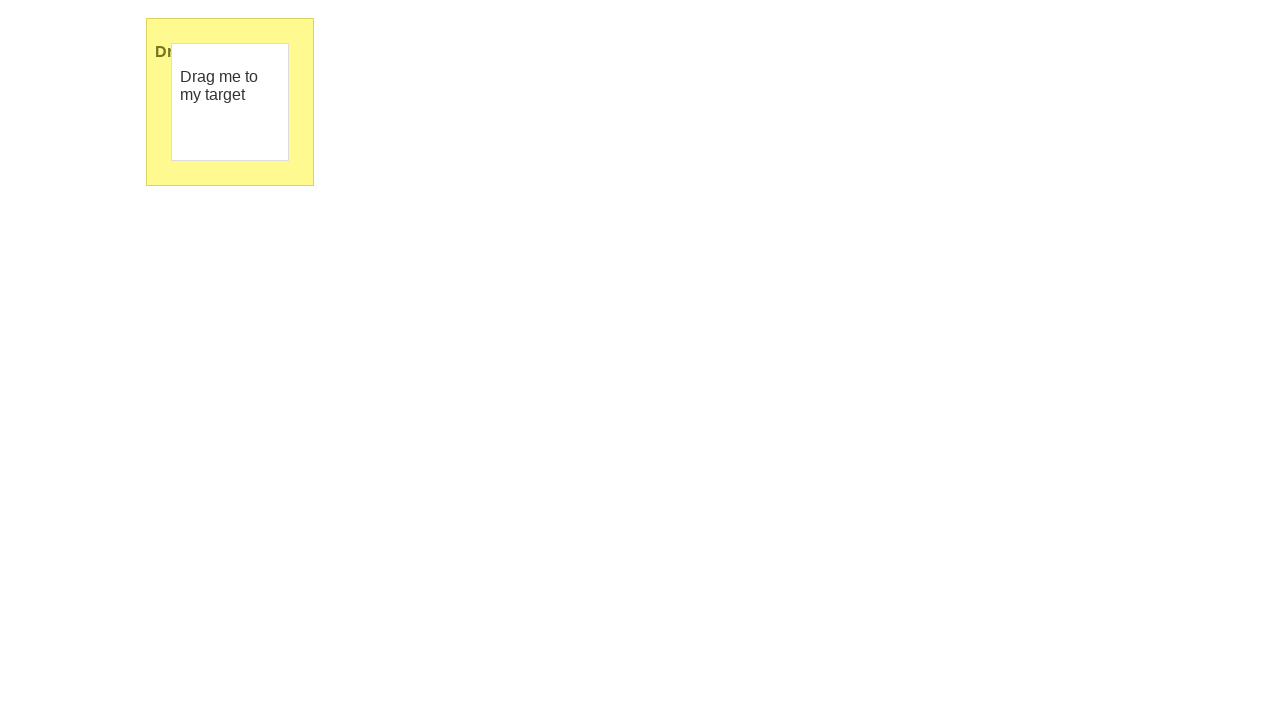

Waited 1 second to observe the drag and drop result
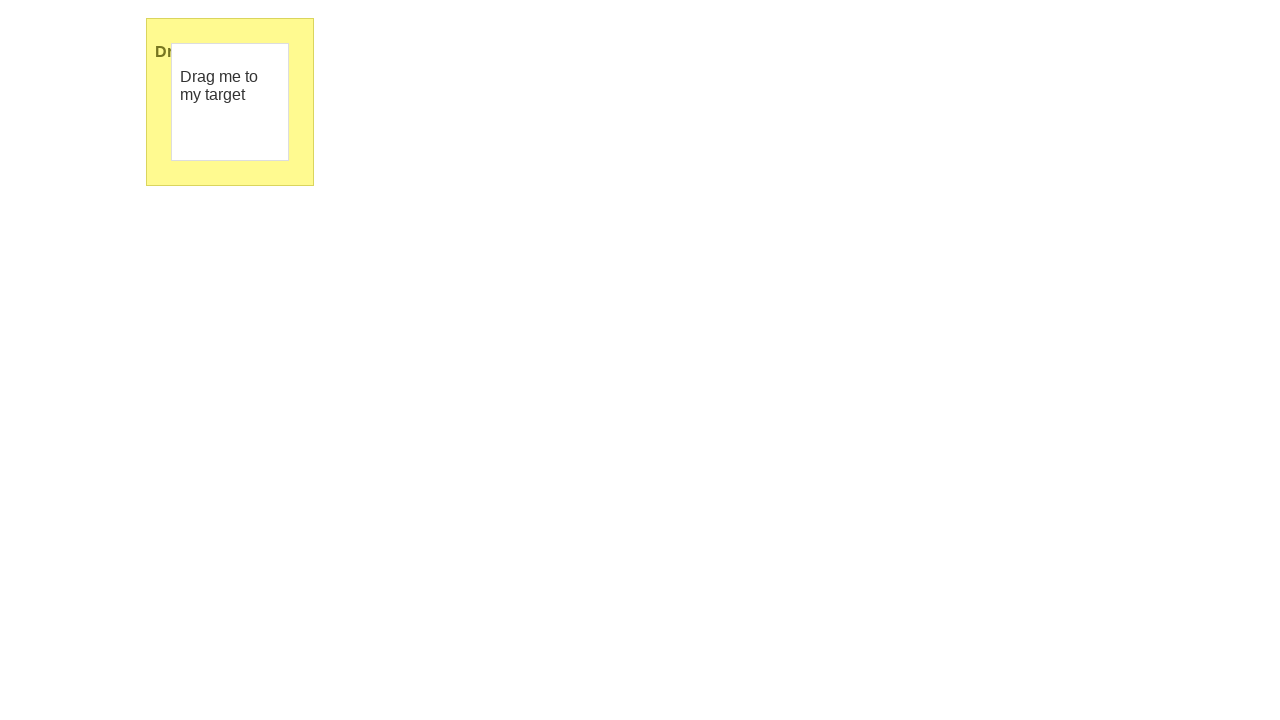

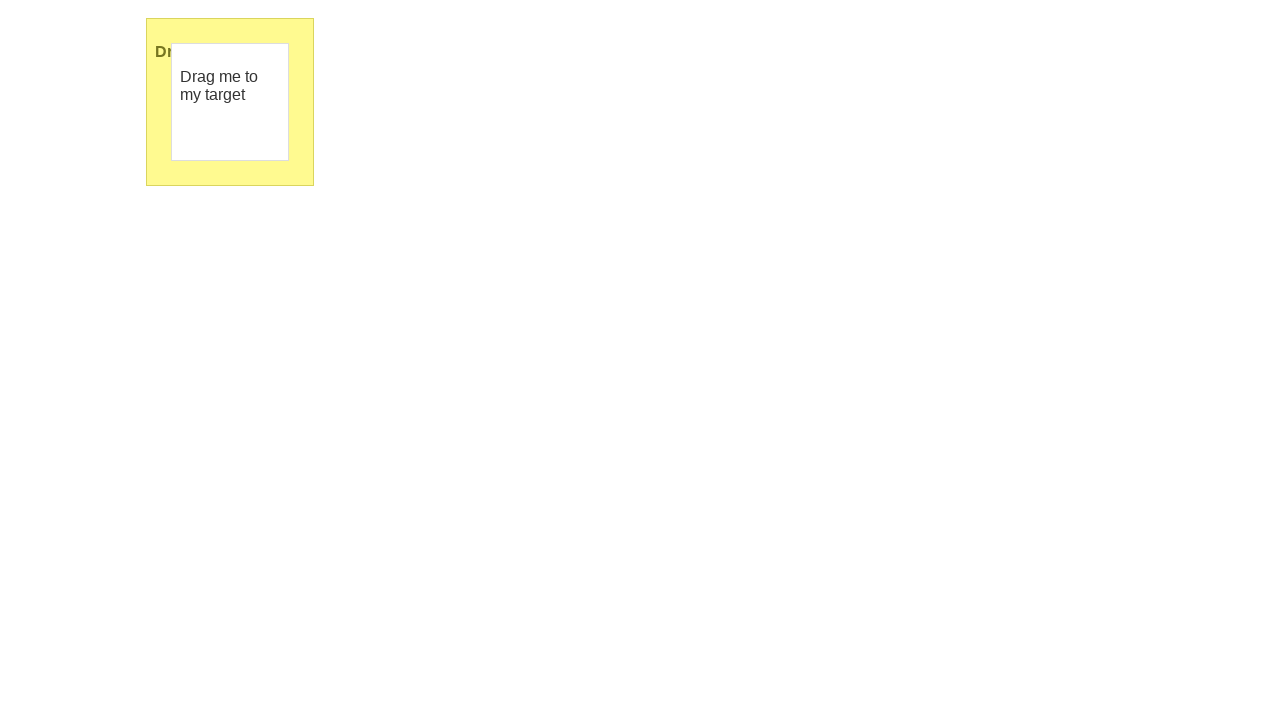